Navigates to a test report dashboard, clicks on a specific element to view details, and waits for the content tree to load.

Starting URL: https://claropaymovil.vercel.app

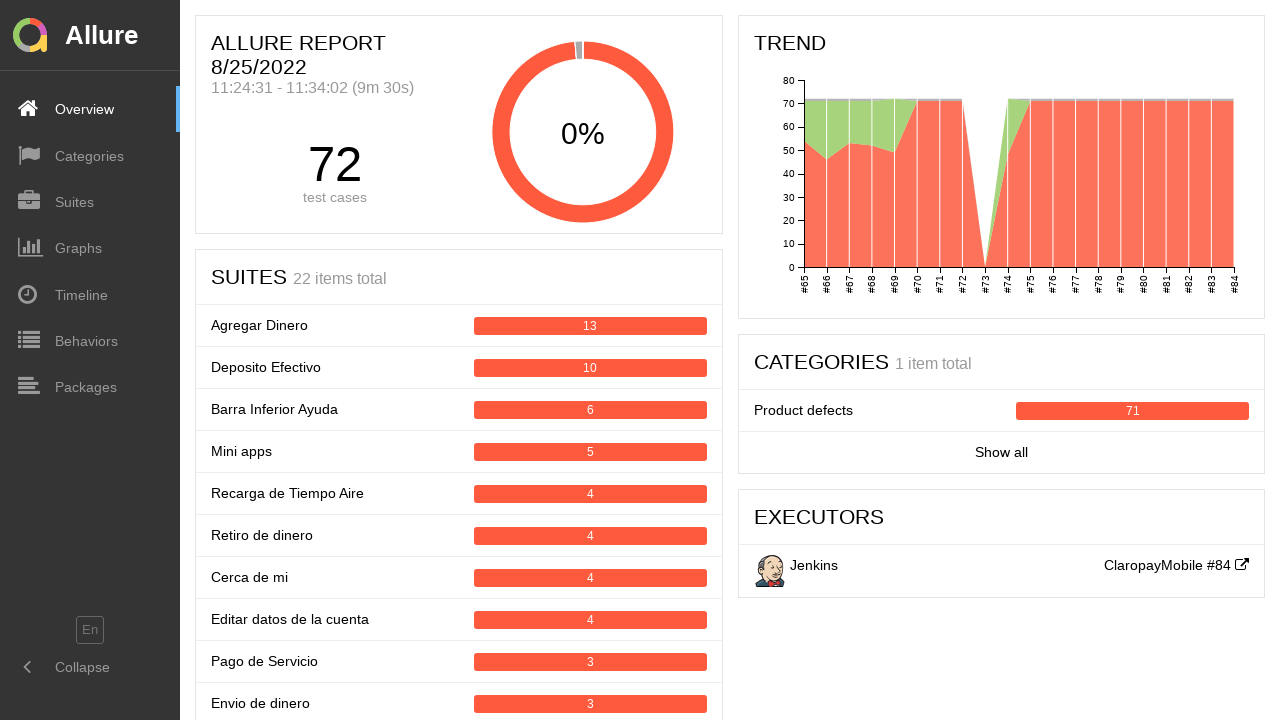

Waited for page to fully load (network idle)
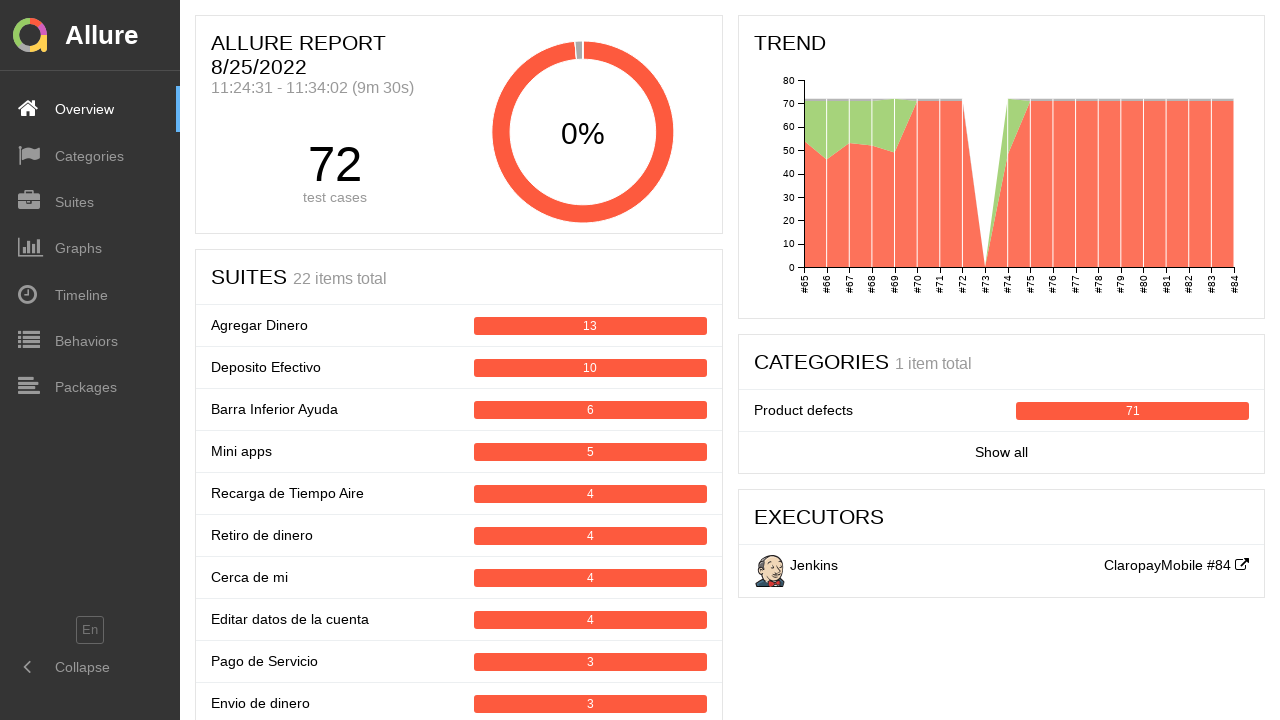

Clicked on dashboard element to view details at (459, 470) on #content > div > div.app__content > div > div:nth-child(1) > div:nth-child(2) > 
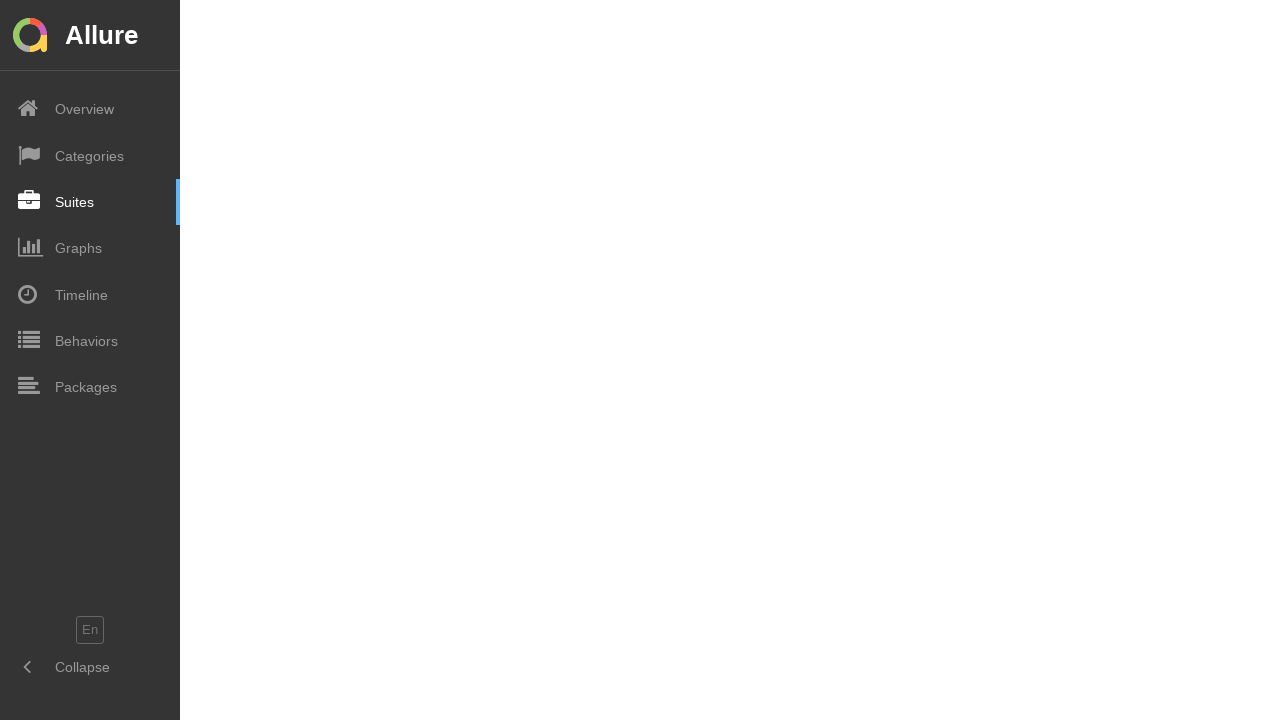

Content tree loaded successfully
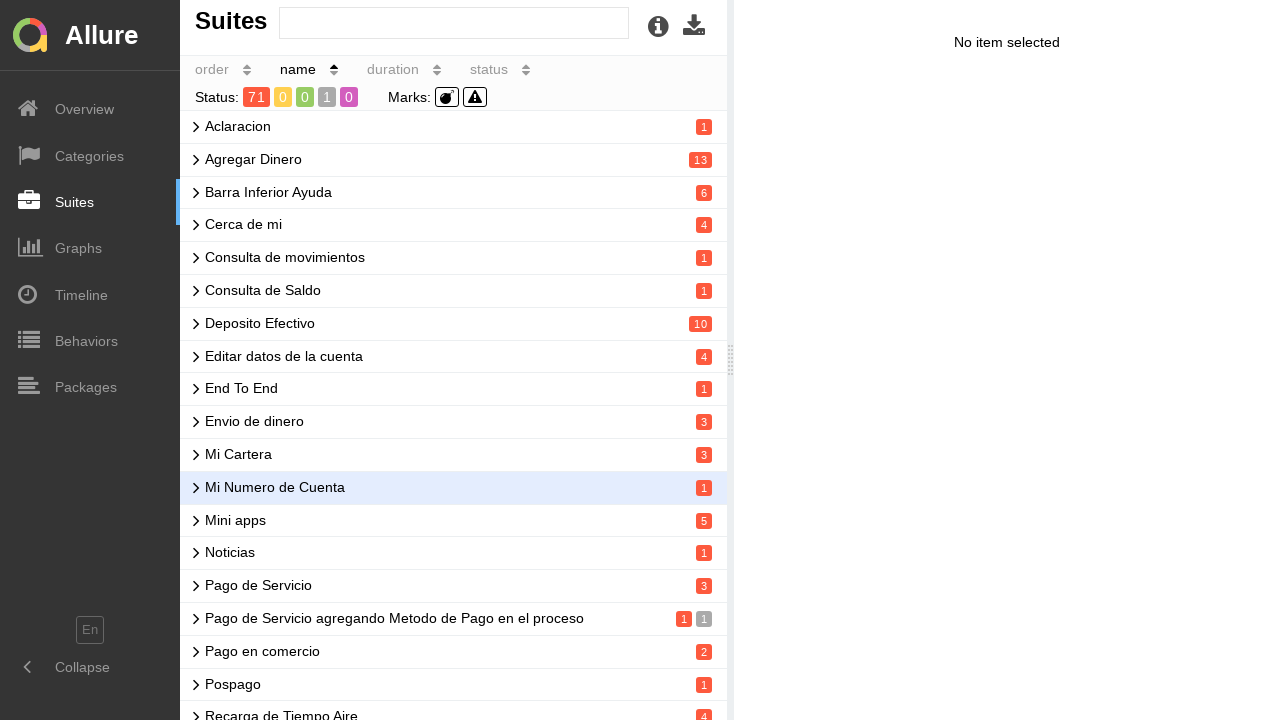

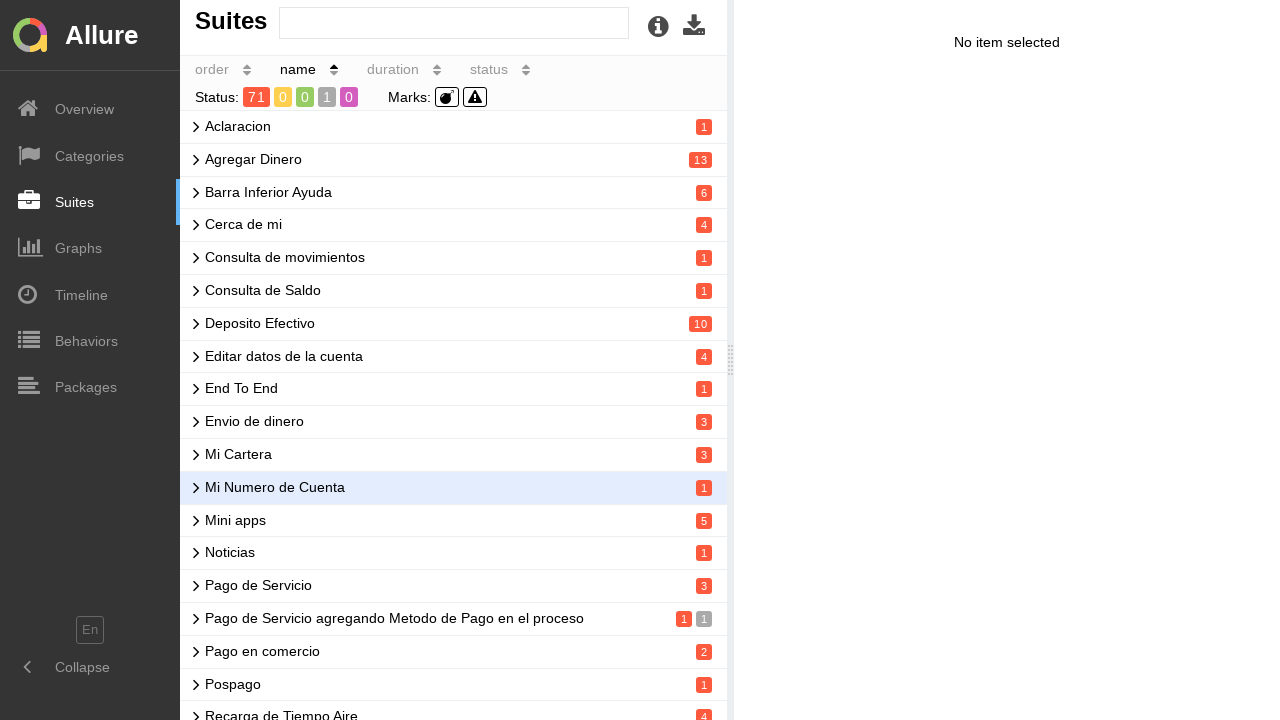